Tests checkbox and radio button interactions on a dropdown practice page, including verifying the Senior Citizen Discount checkbox selection state and clicking trip type options.

Starting URL: https://rahulshettyacademy.com/dropdownsPractise/

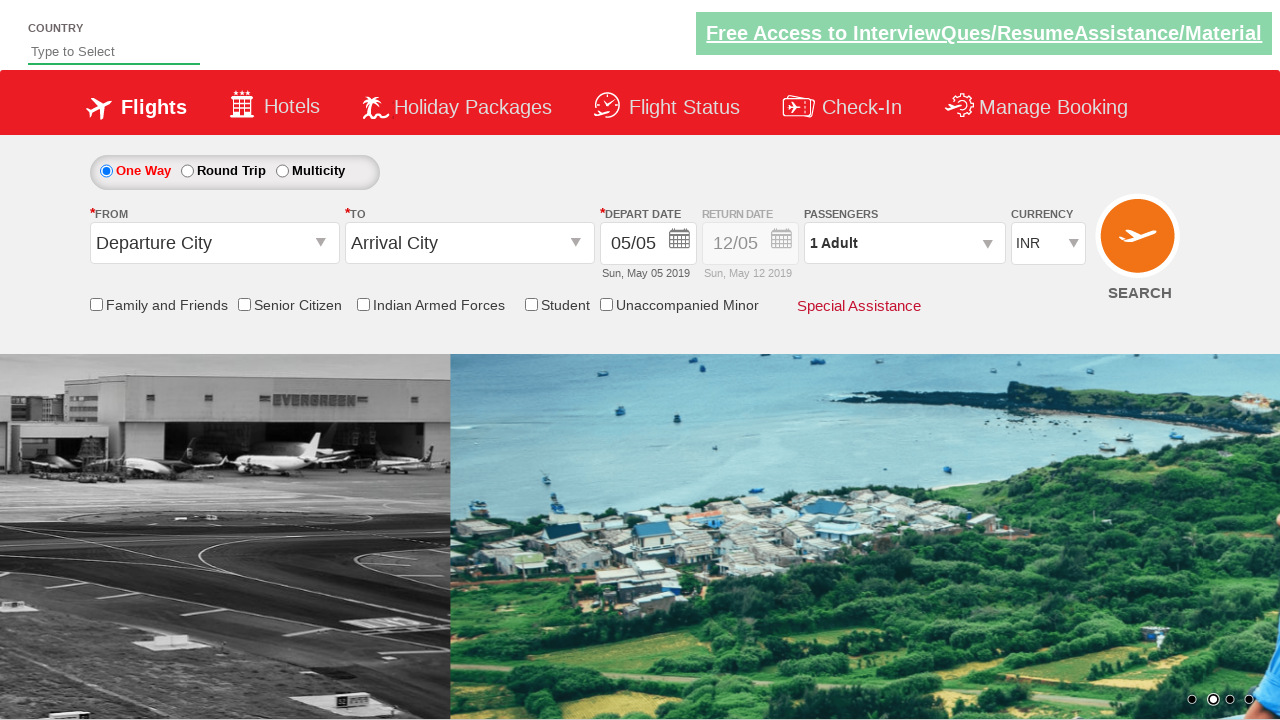

Located Senior Citizen Discount checkbox element
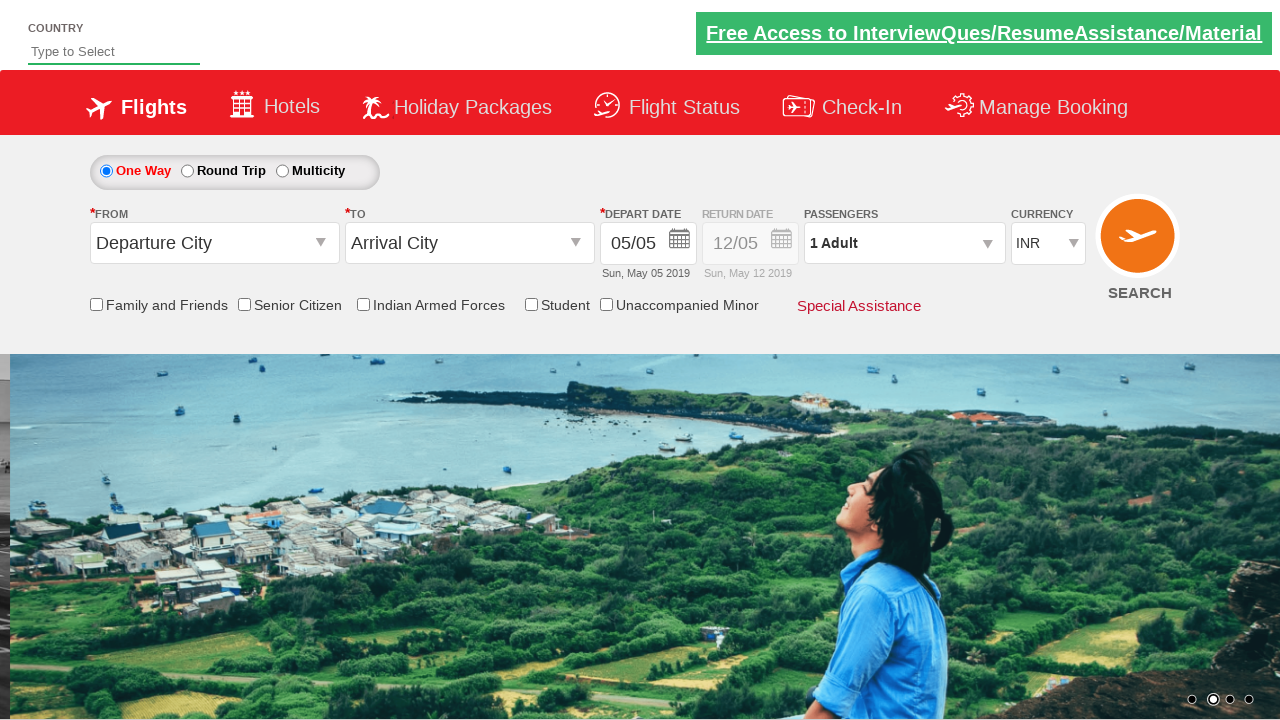

Verified Senior Citizen Discount checkbox is initially not selected
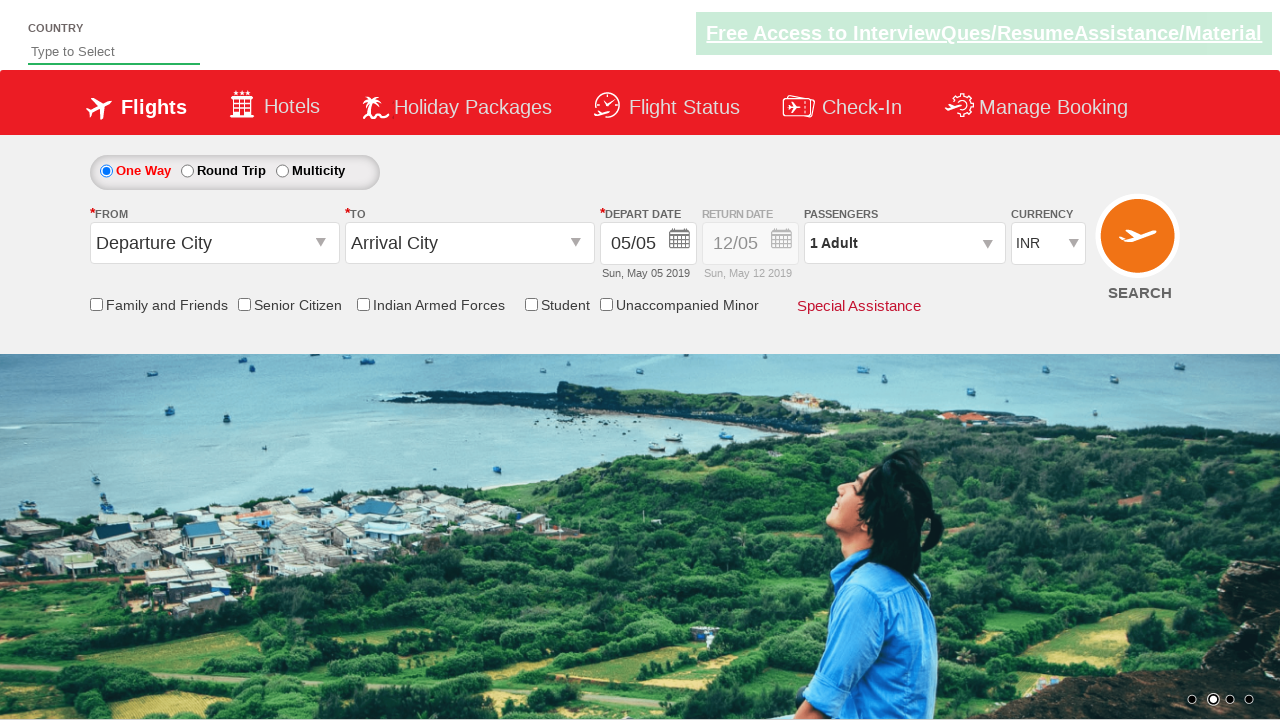

Clicked Senior Citizen Discount checkbox at (244, 304) on input[name*='SeniorCitizenDiscount']
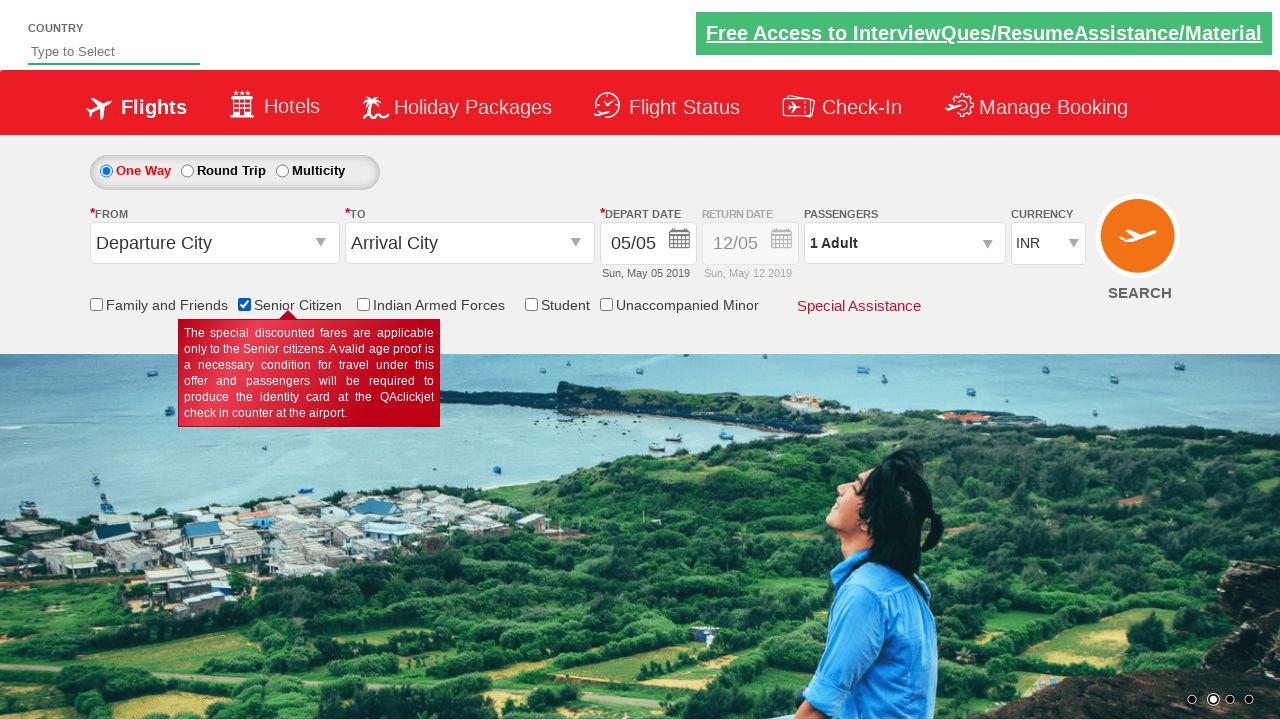

Counted 6 checkboxes on the page
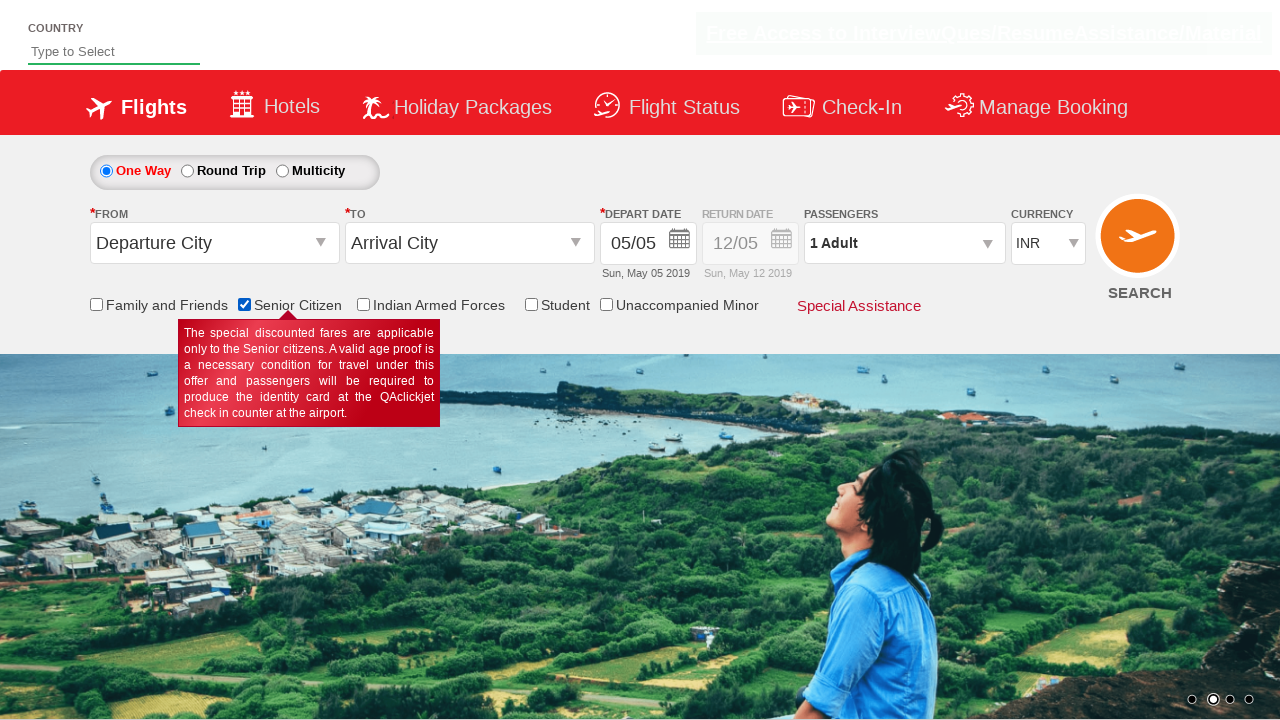

Verified Senior Citizen Discount checkbox is now selected
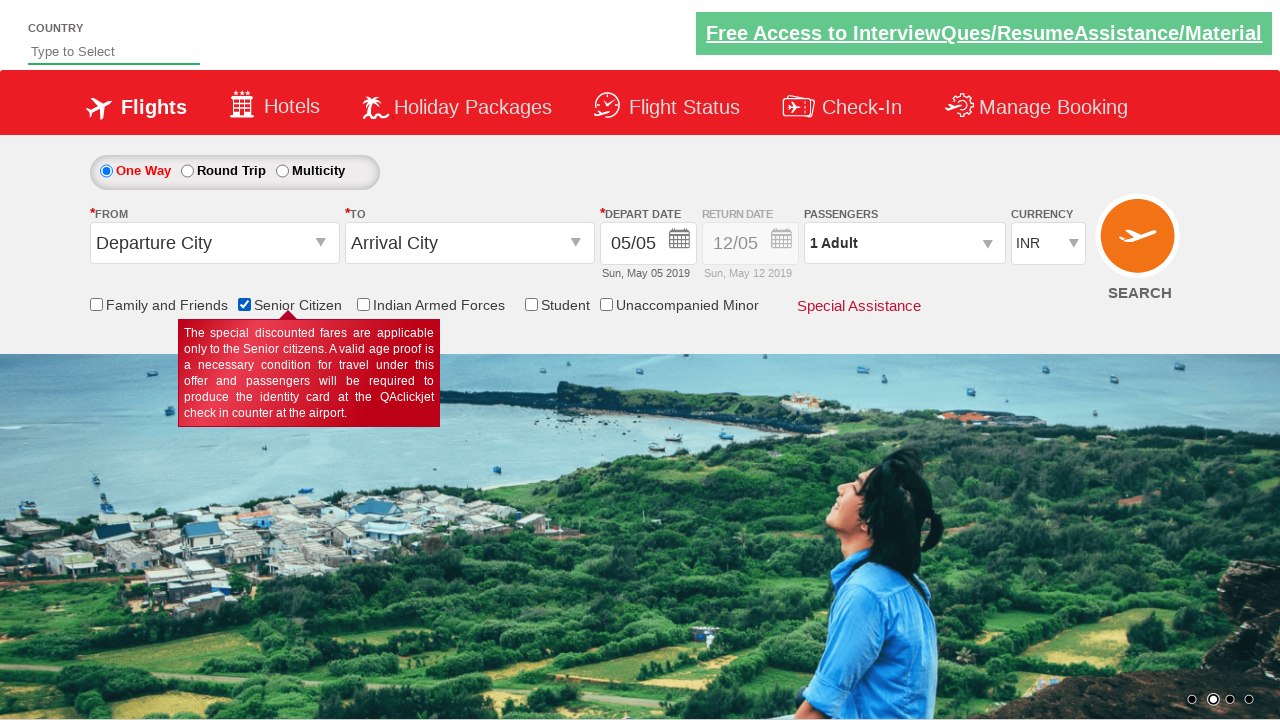

Clicked Round Trip radio button at (187, 171) on #ctl00_mainContent_rbtnl_Trip_1
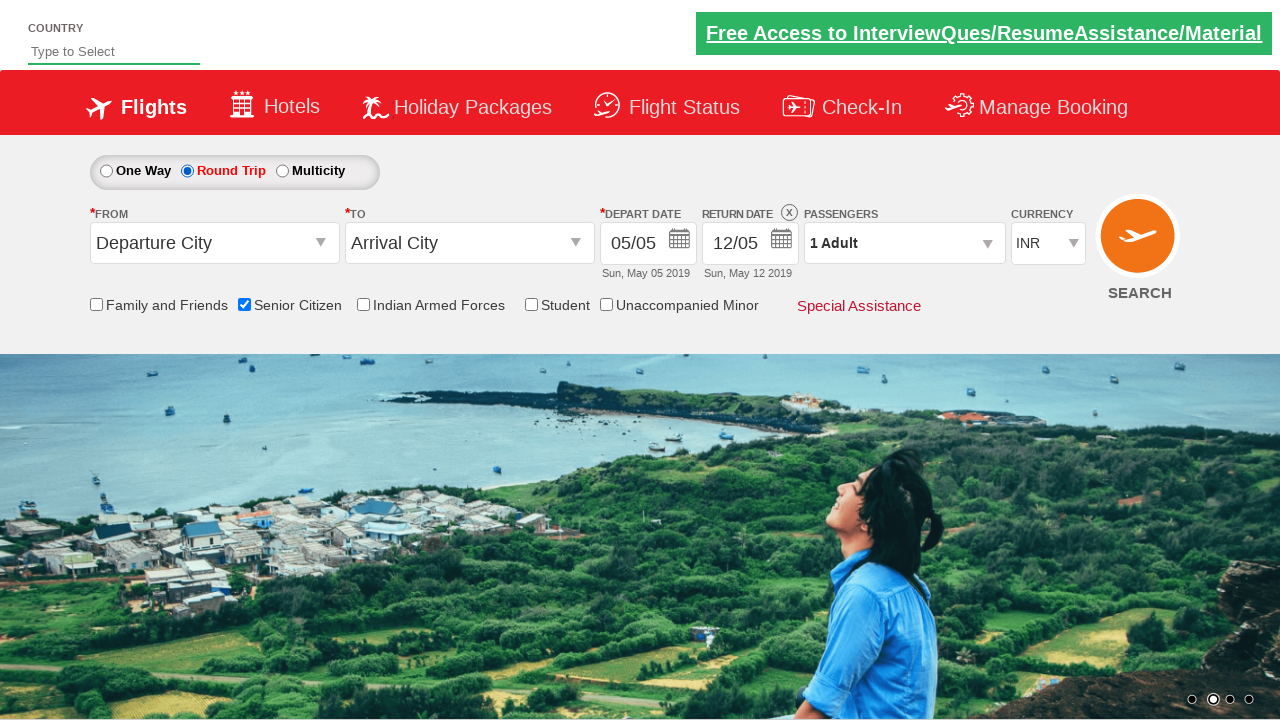

Retrieved style attribute of Div1 element
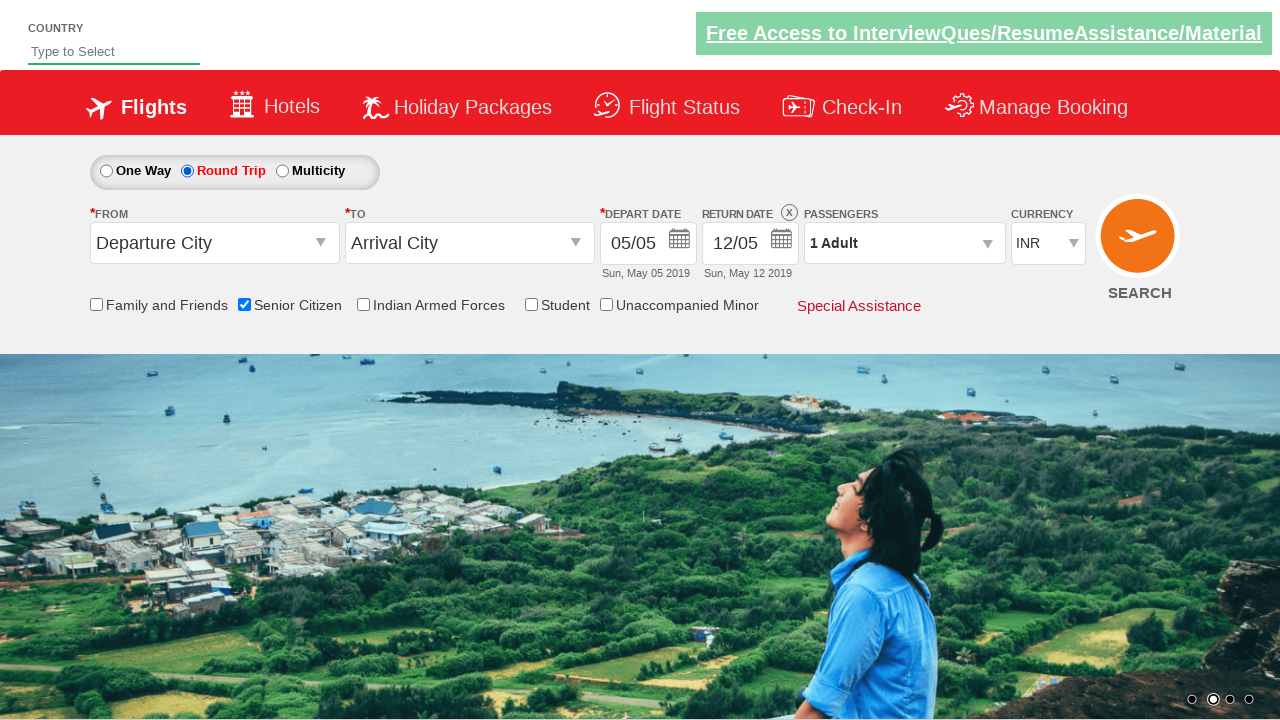

Determined return date field is enabled based on Div1 style
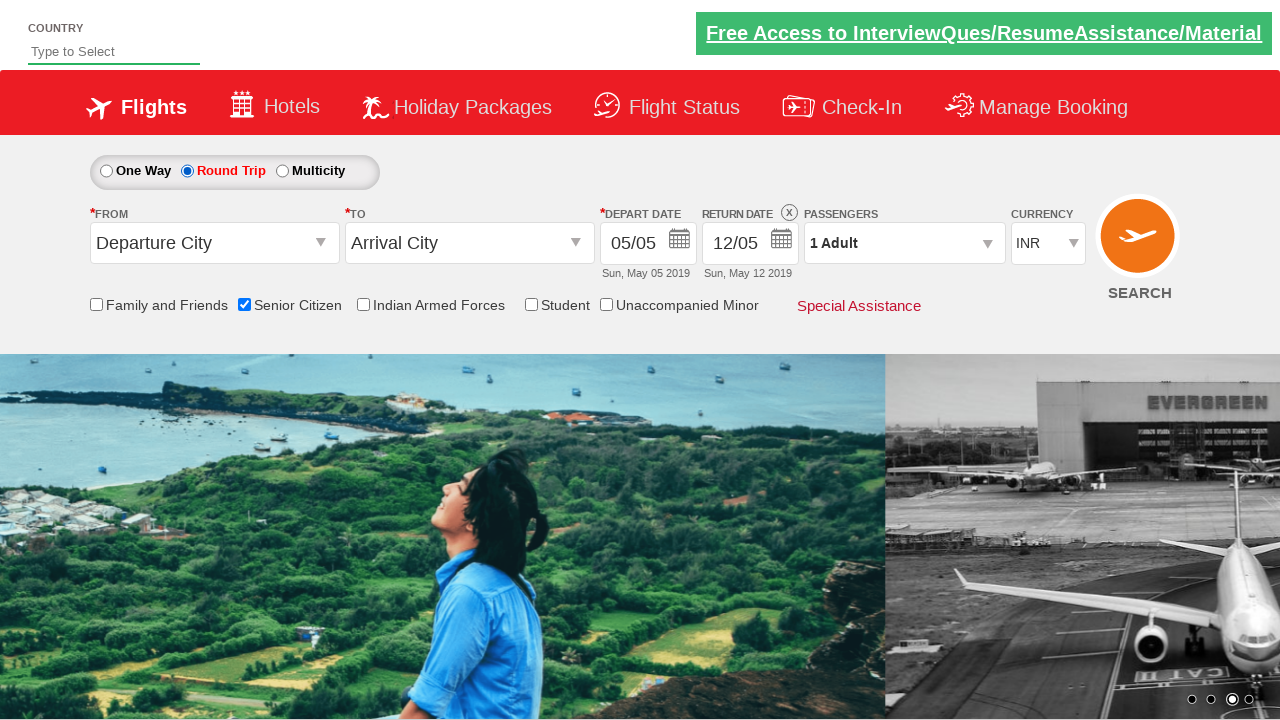

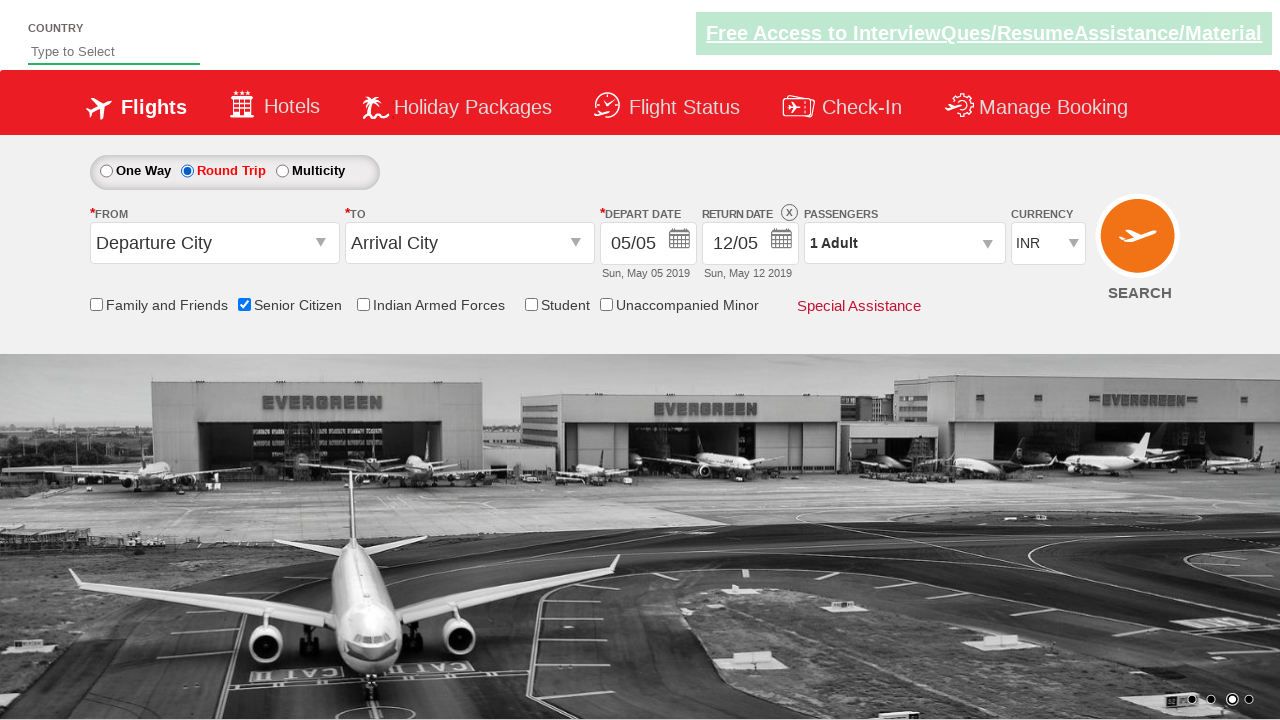